Tests USPS website navigation by hovering over Quick Tools menu, then Send tab, clicking on "Calculate a Price" option, and entering a zip code in the price calculator form.

Starting URL: https://www.usps.com

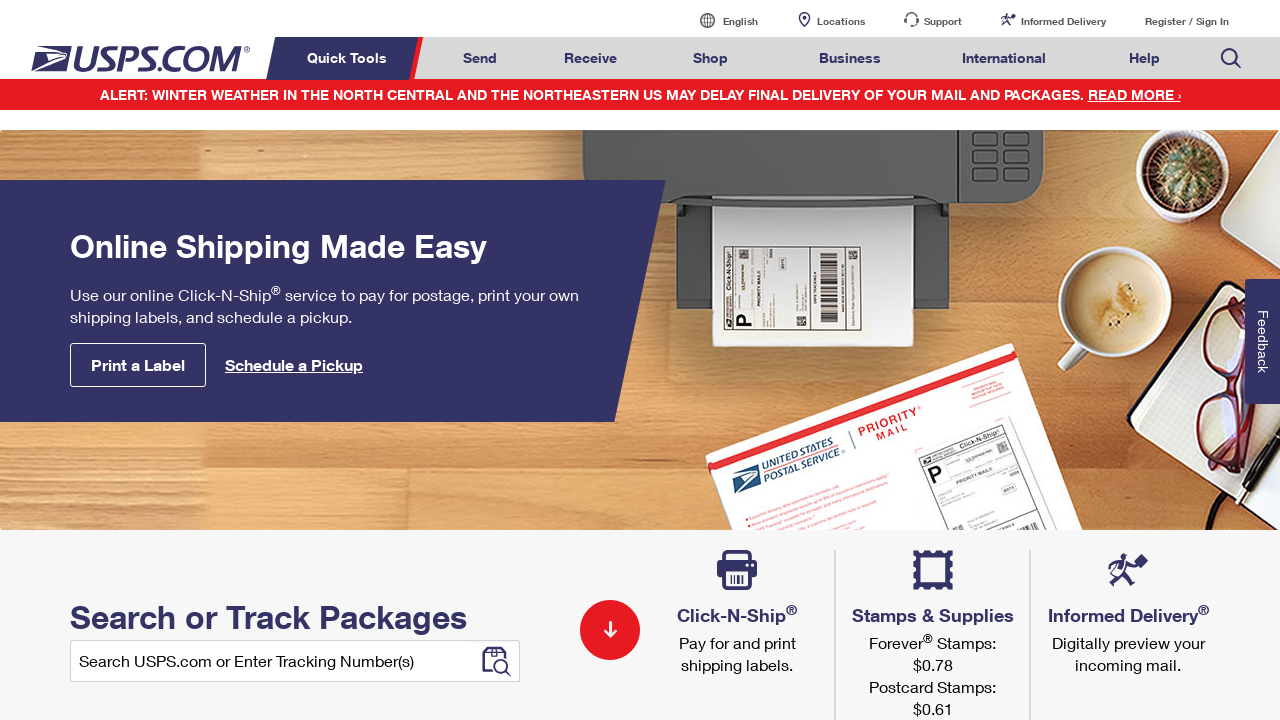

Hovered over Quick Tools menu at (350, 58) on xpath=//*[text()='Quick Tools']
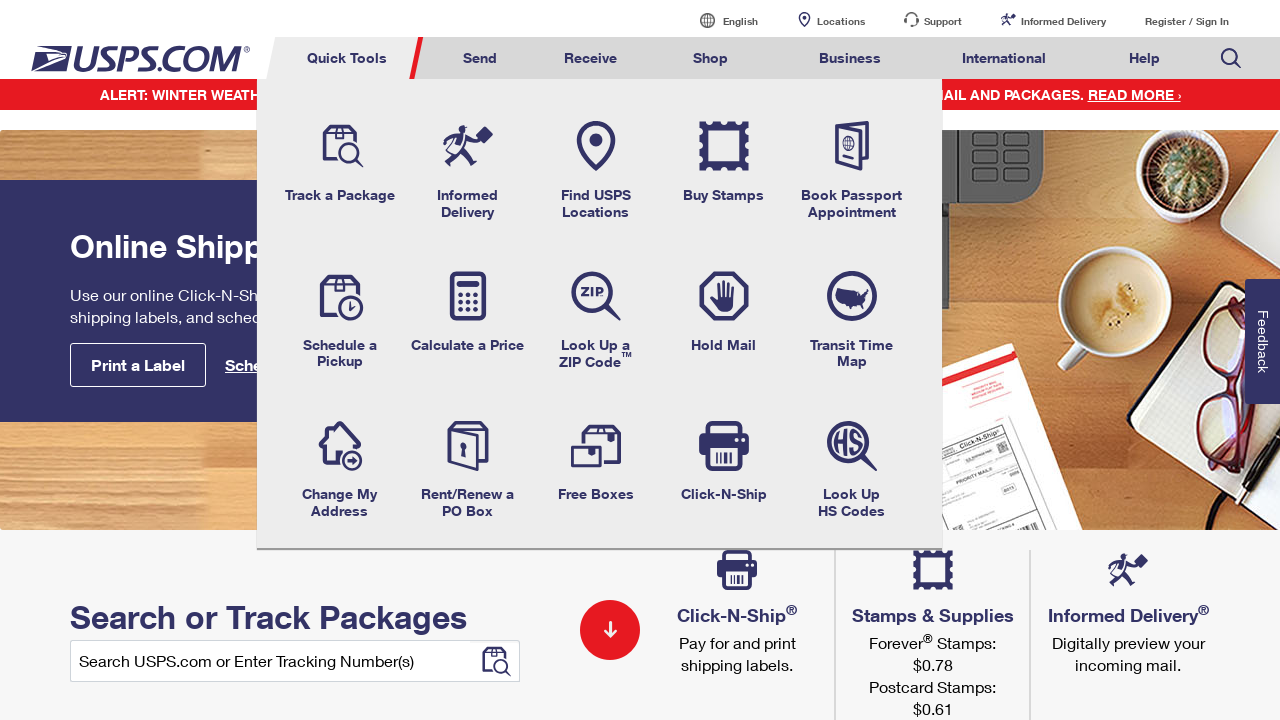

Hovered over Send tab at (480, 58) on xpath=//*[@id='mail-ship-width']
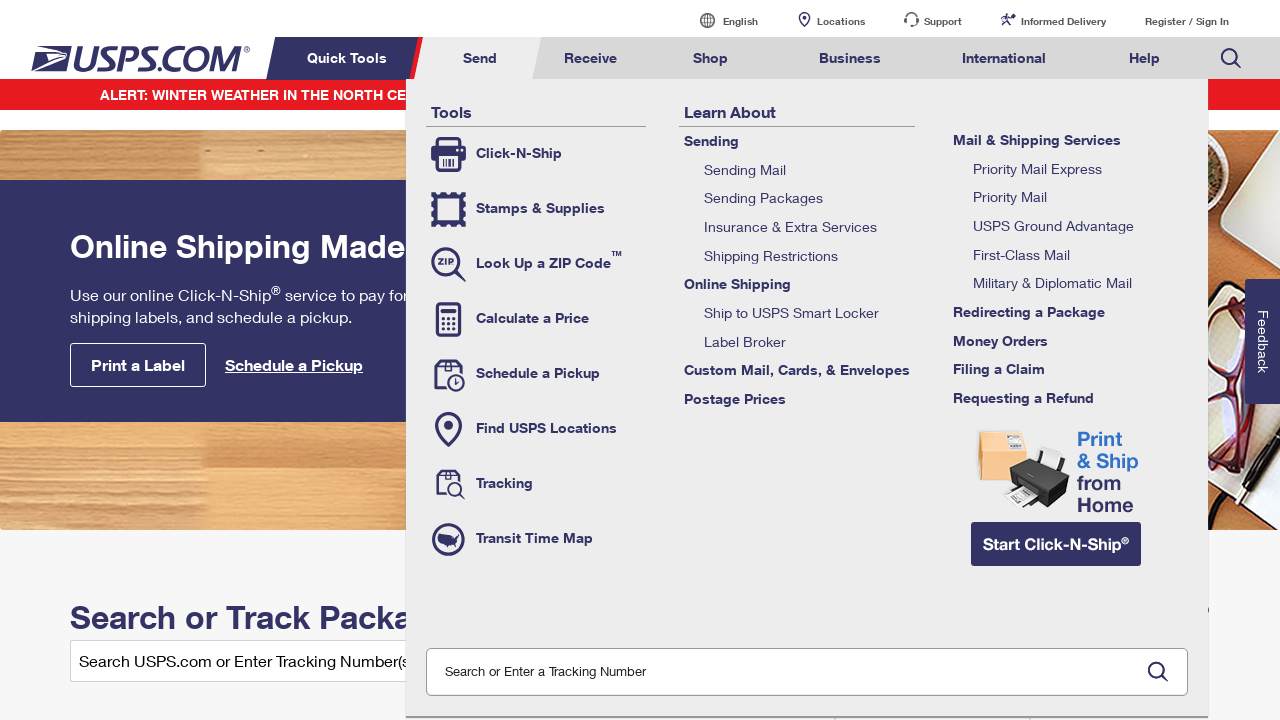

Clicked on 'Calculate a Price' option at (536, 319) on xpath=//*[@class='tool-calc']
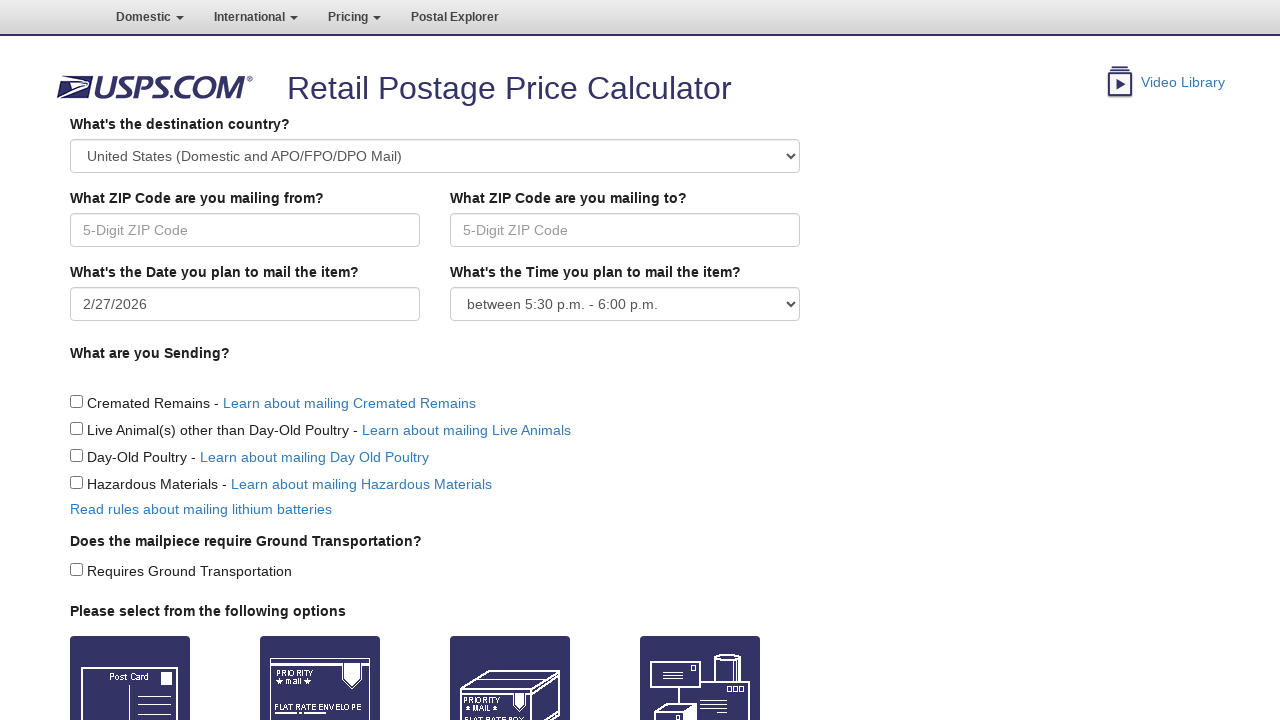

Price calculator page loaded and header visible
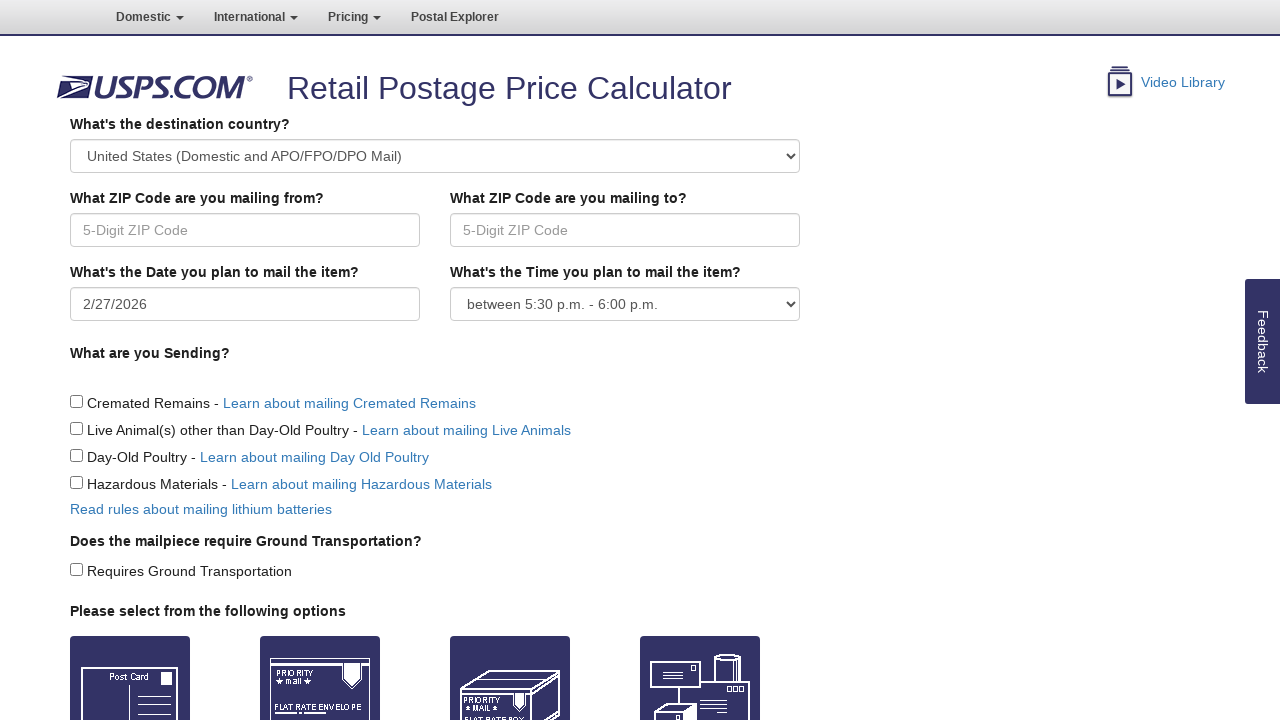

Entered zip code '11580' in Origin field on //*[@id='Origin']
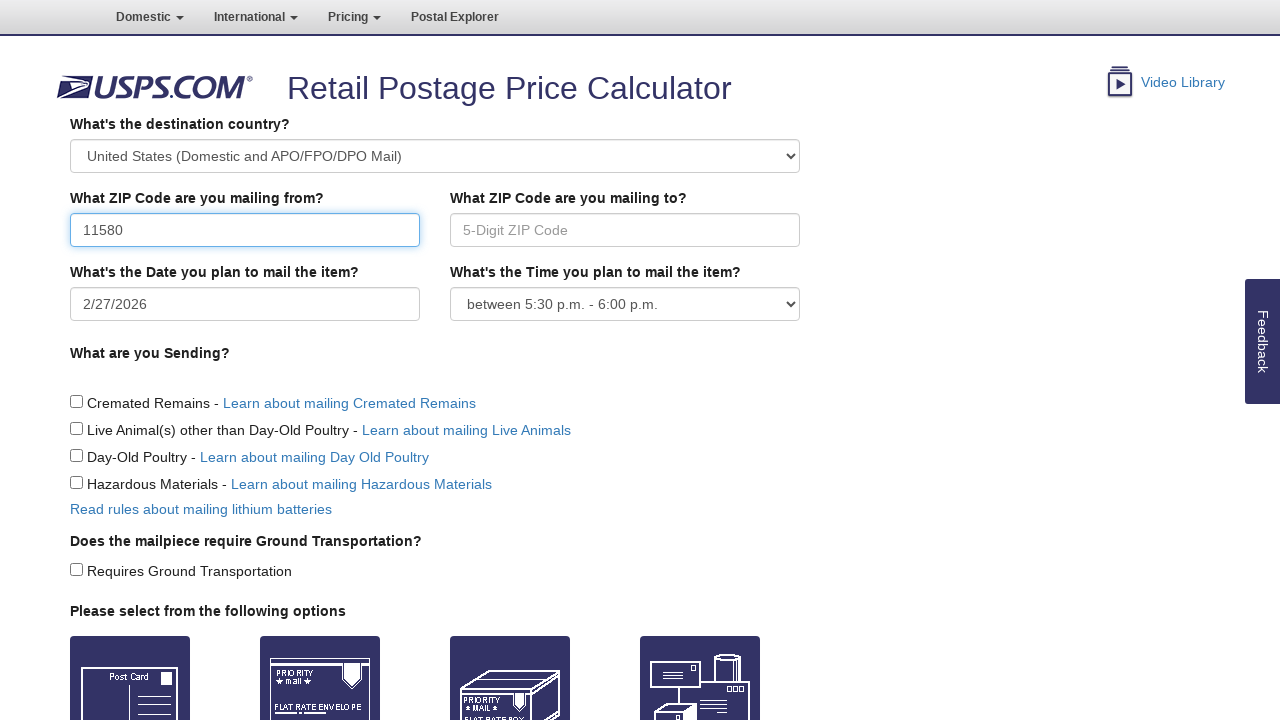

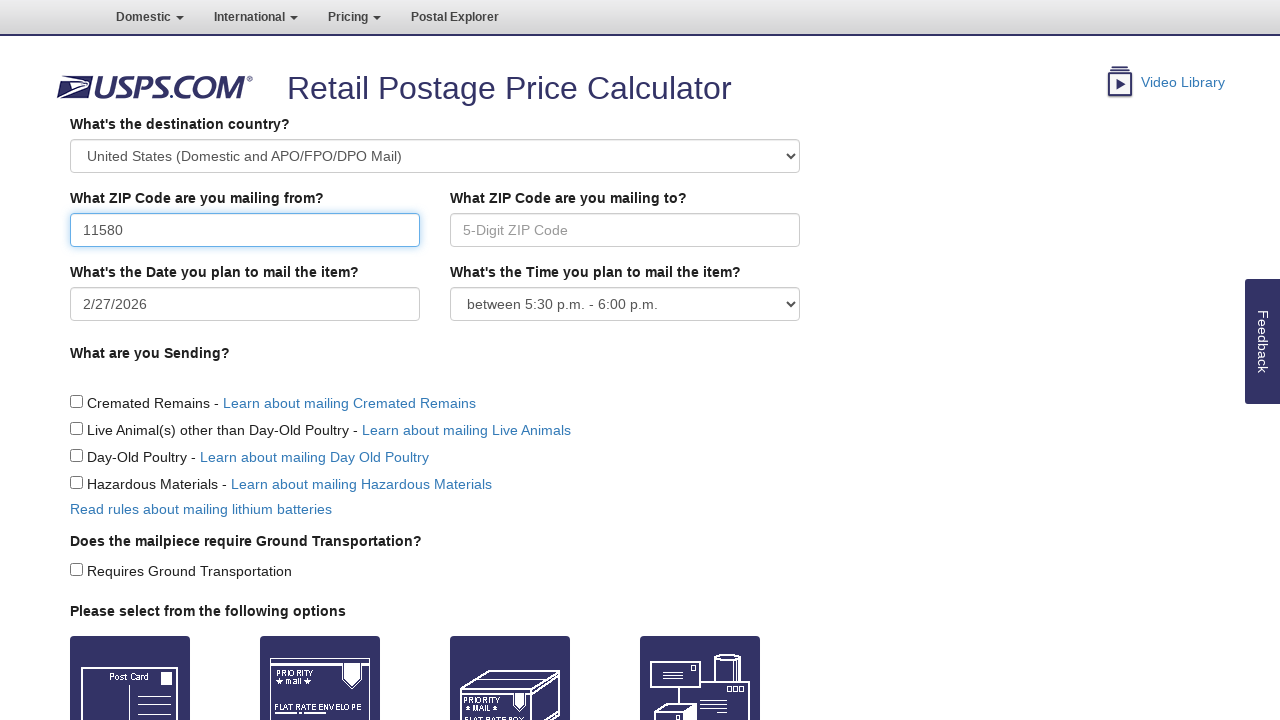